Tests dropdown selection functionality by selecting options from a currency dropdown using three different methods: by index, by visible text, and by value.

Starting URL: https://rahulshettyacademy.com/dropdownsPractise/

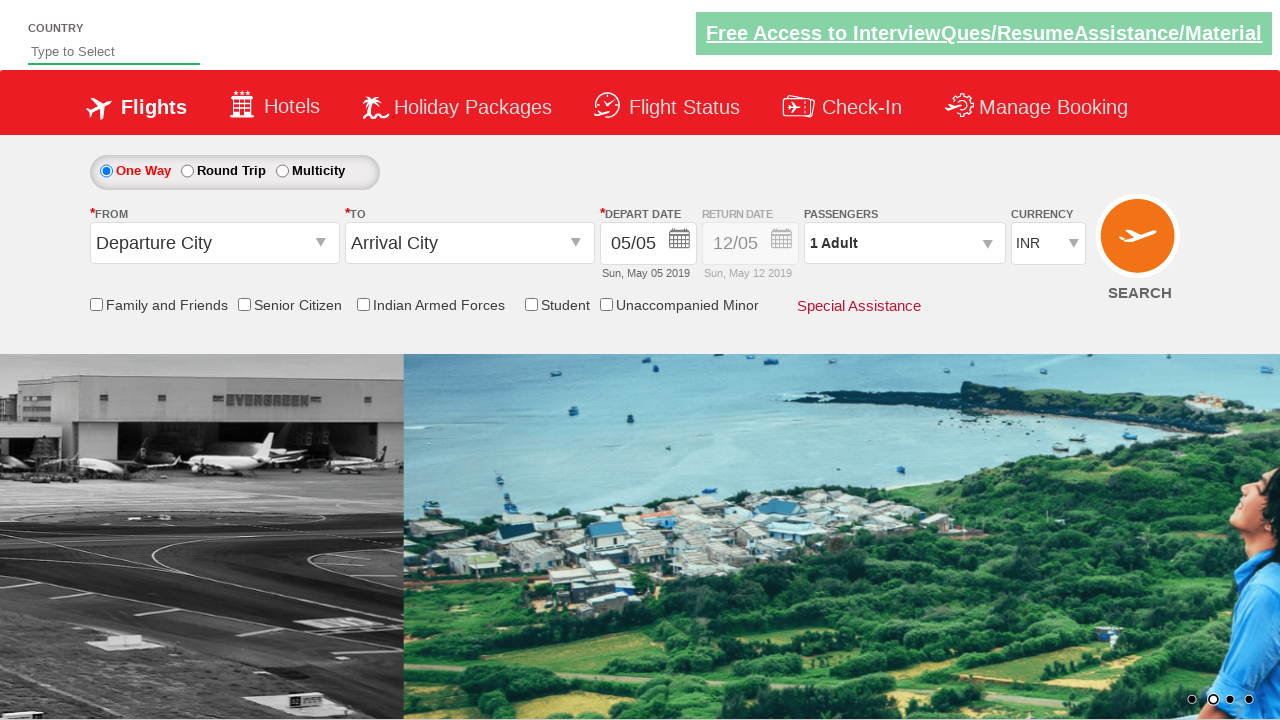

Selected currency dropdown option by index 1 on #ctl00_mainContent_DropDownListCurrency
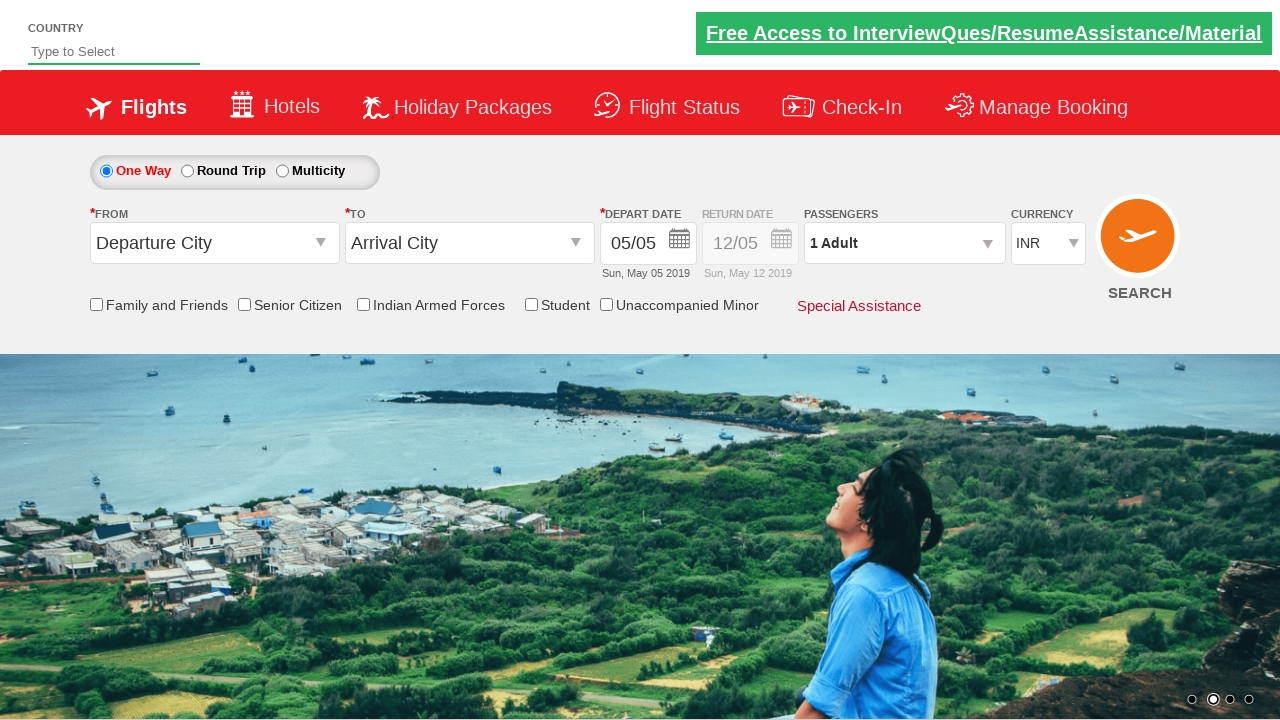

Selected currency dropdown option by visible text 'INR' on #ctl00_mainContent_DropDownListCurrency
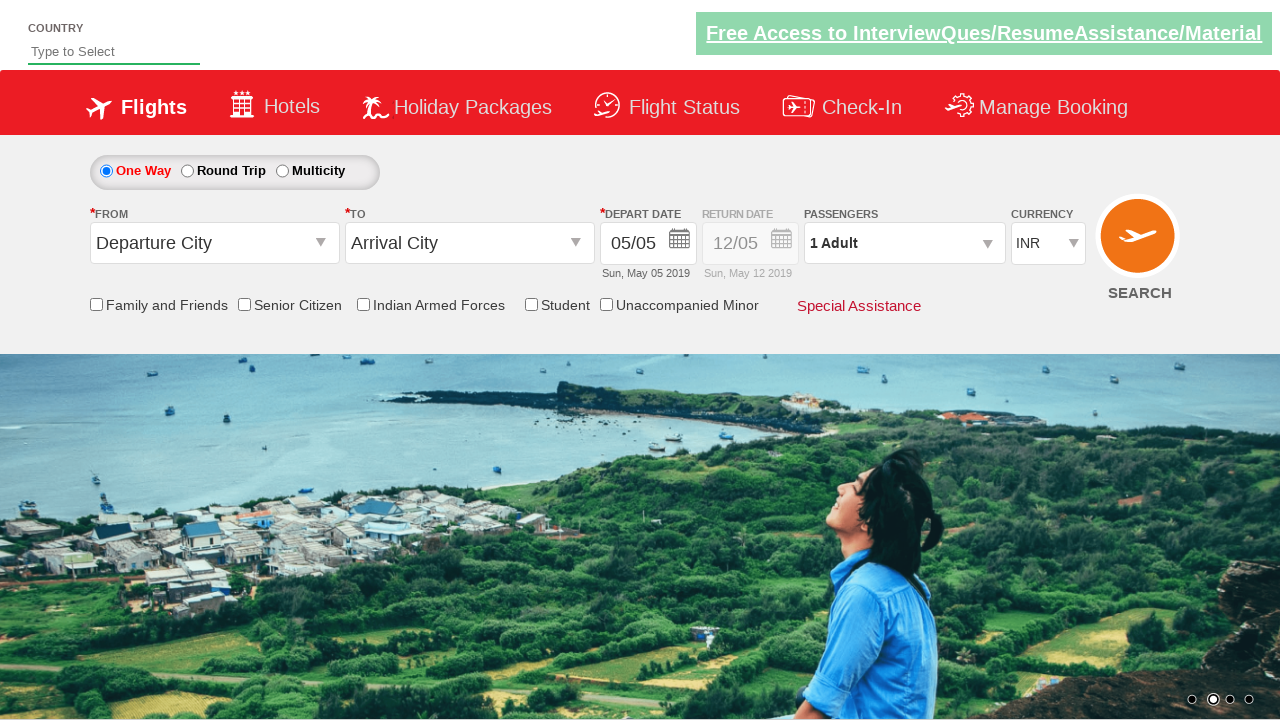

Selected currency dropdown option by value 'USD' on #ctl00_mainContent_DropDownListCurrency
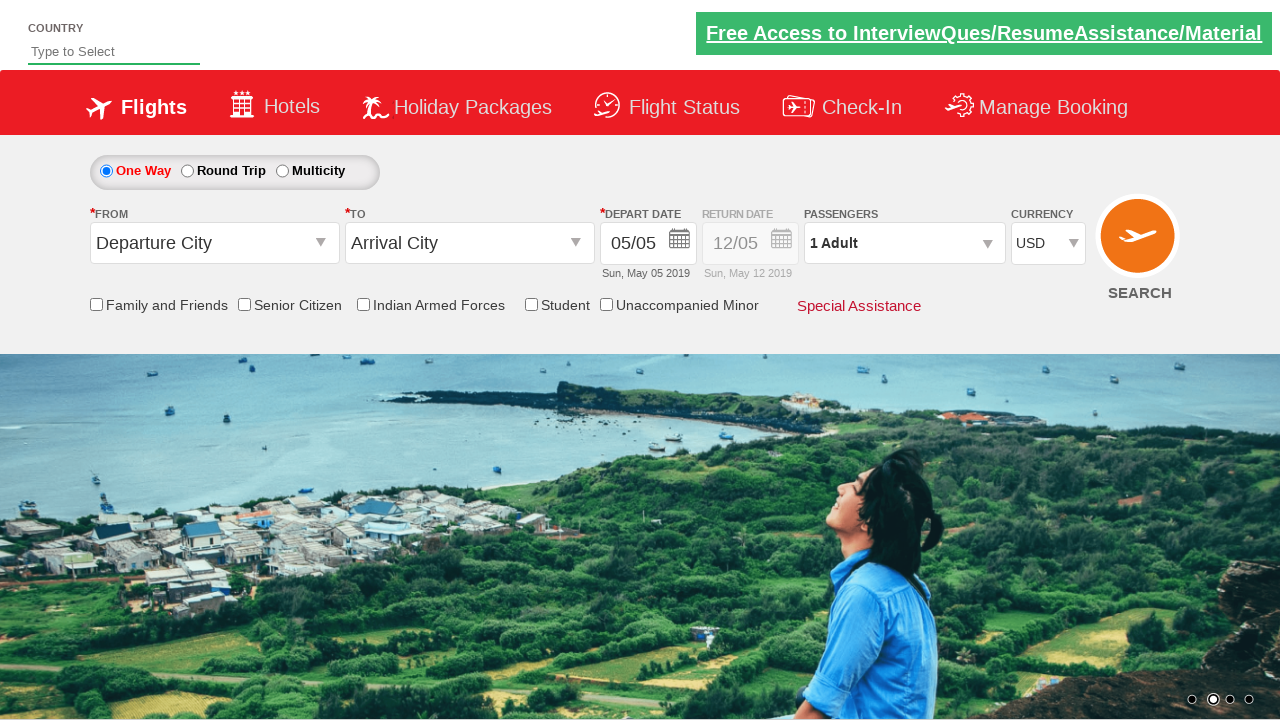

Waited 1000ms for dropdown selection to settle
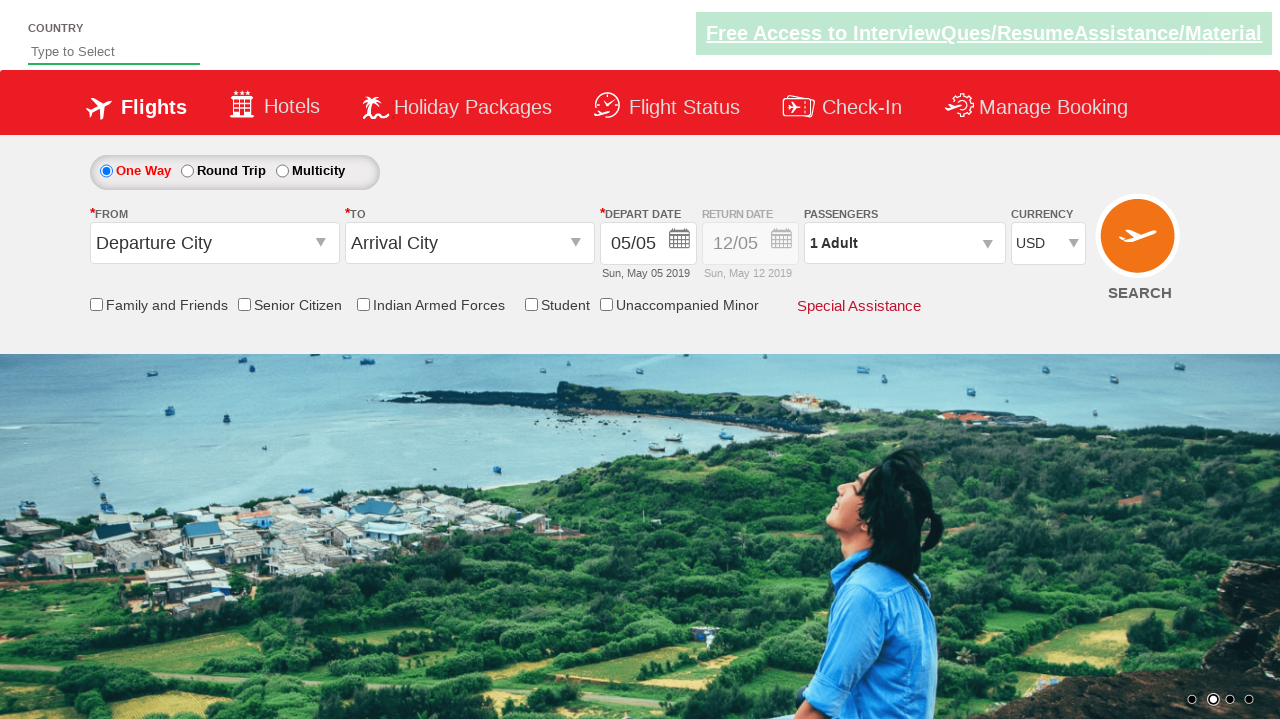

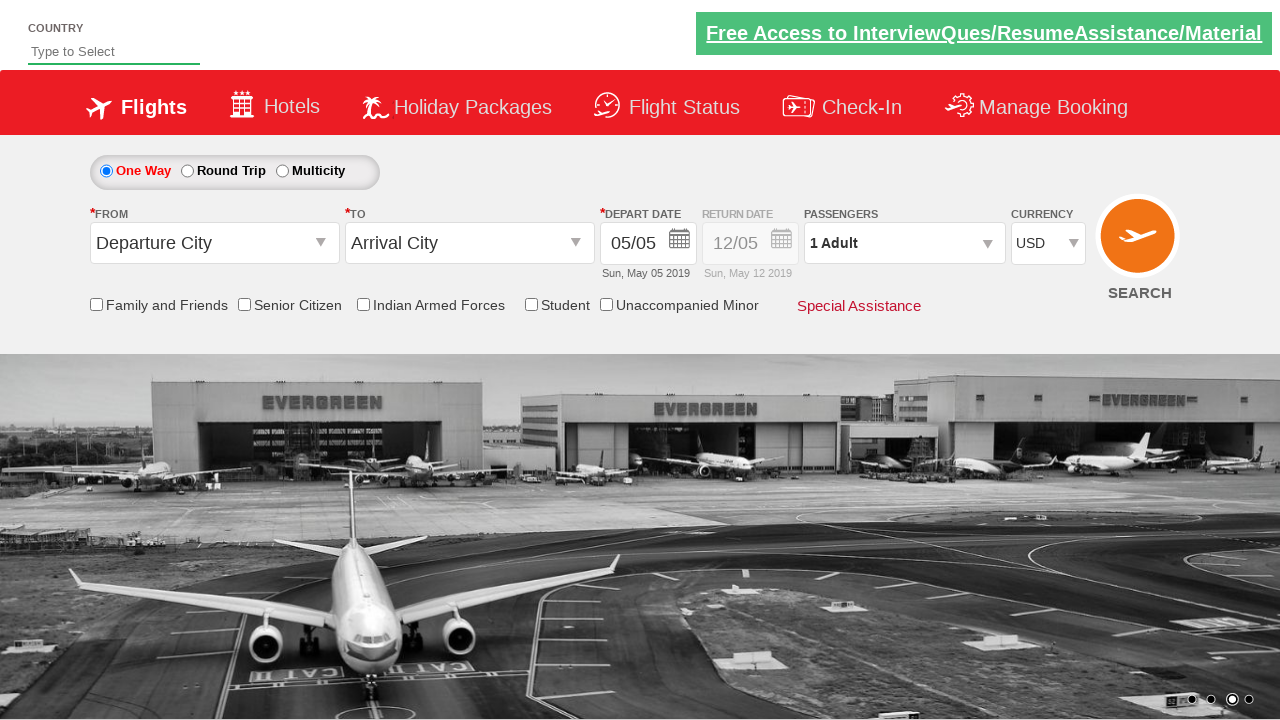